Clicks on the Instagram follow button to open a new window, switches to it, and verifies the Instagram page loads

Starting URL: http://syntaxprojects.com/window-popup-modal-demo.php

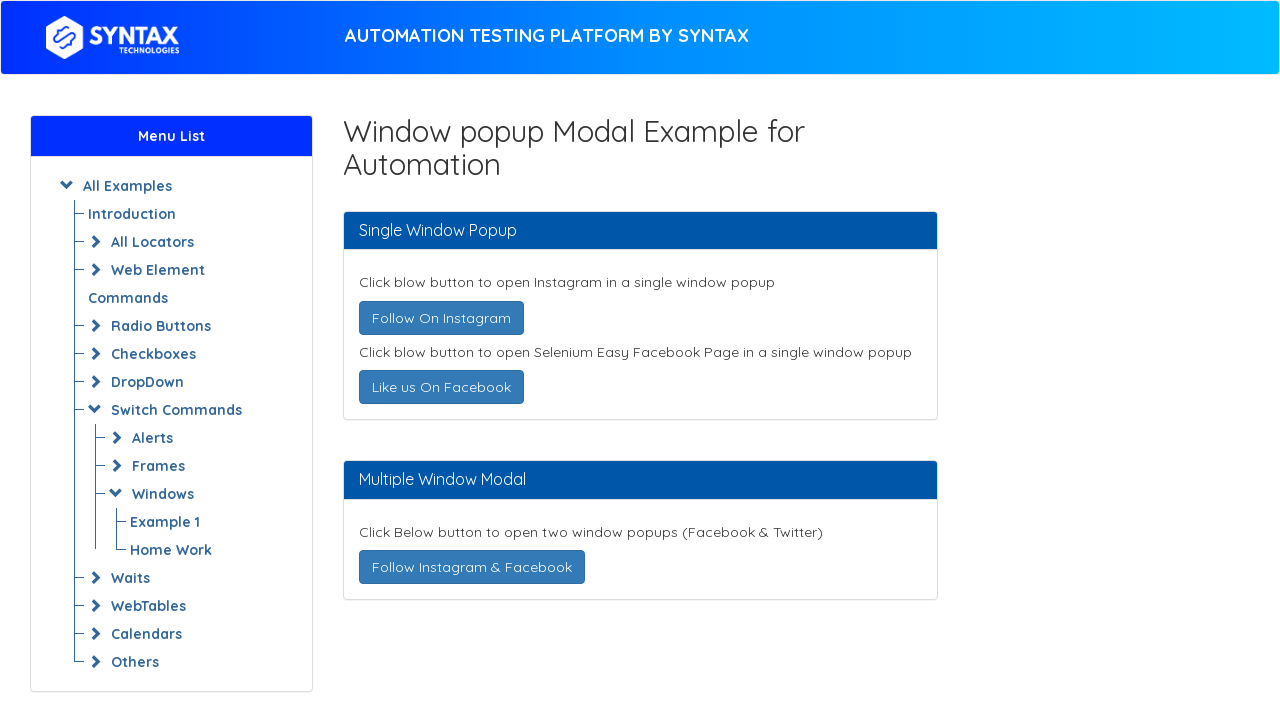

Clicked 'Follow On Instagram' link to open new window at (441, 318) on a:has-text('Follow On Instagram')
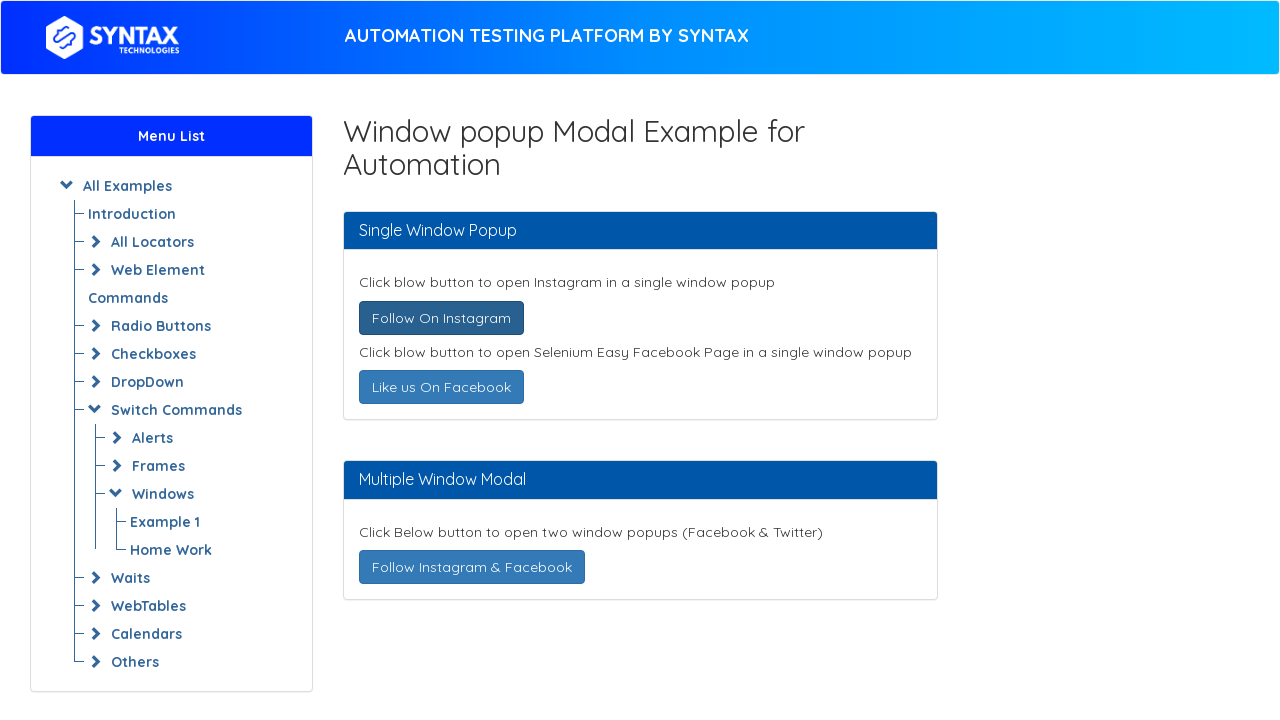

Retrieved new Instagram window page object
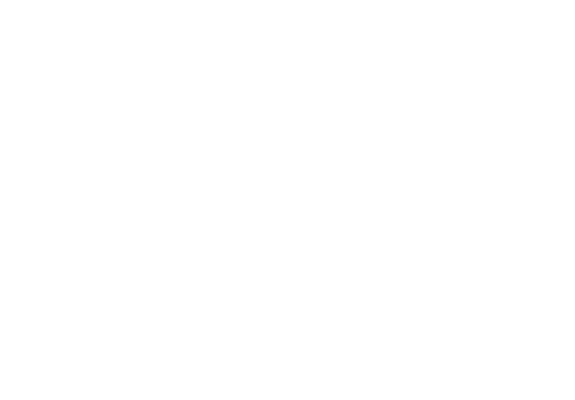

Instagram page loaded successfully
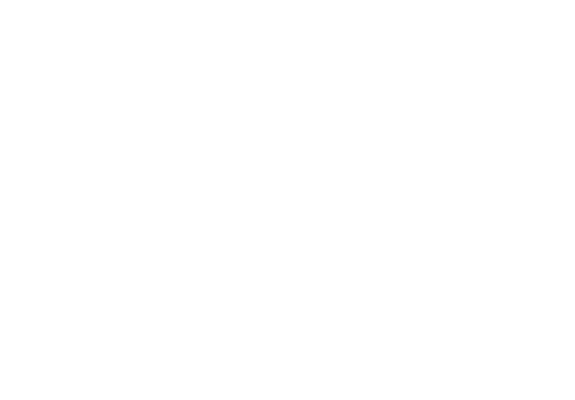

Retrieved Instagram page title: 
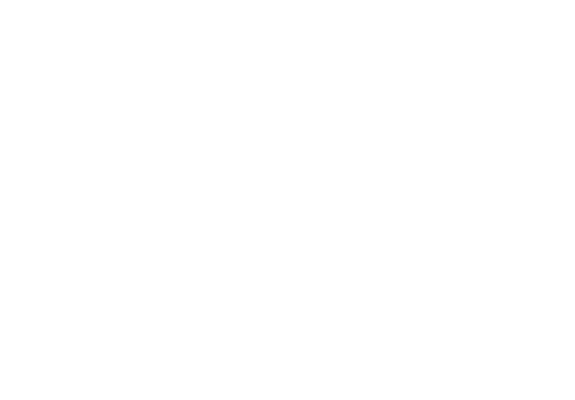

Closed Instagram window
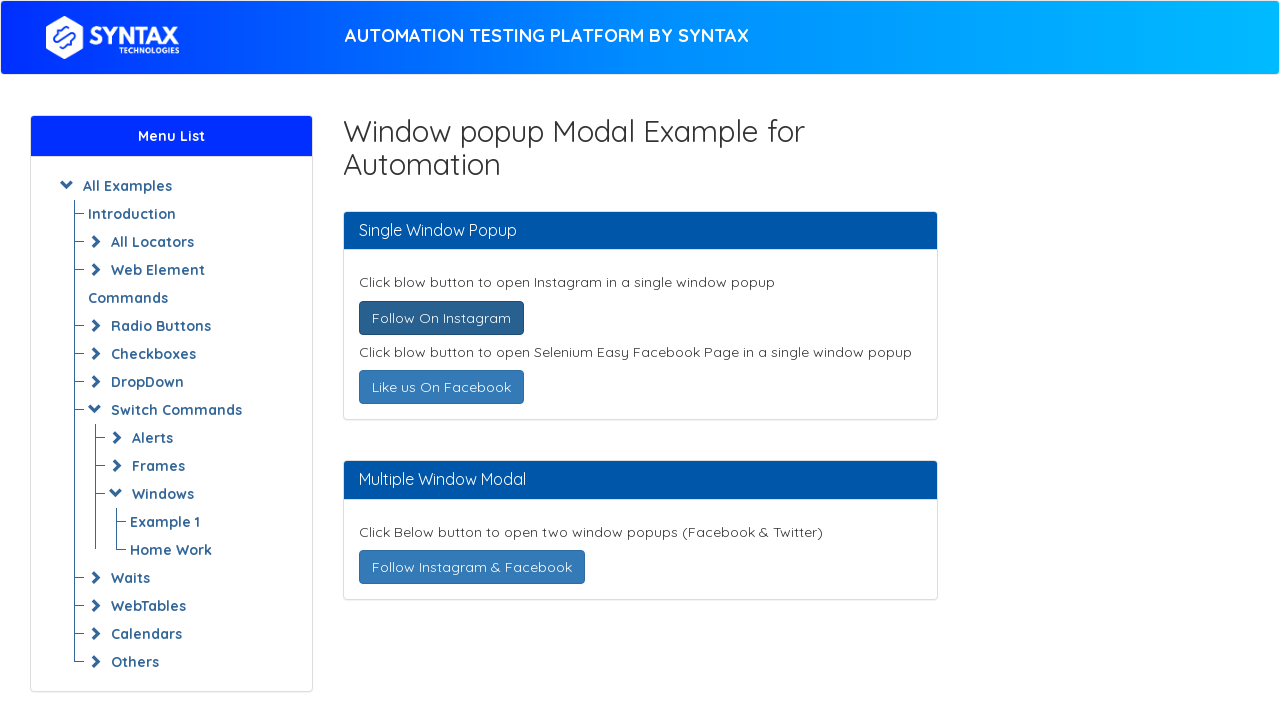

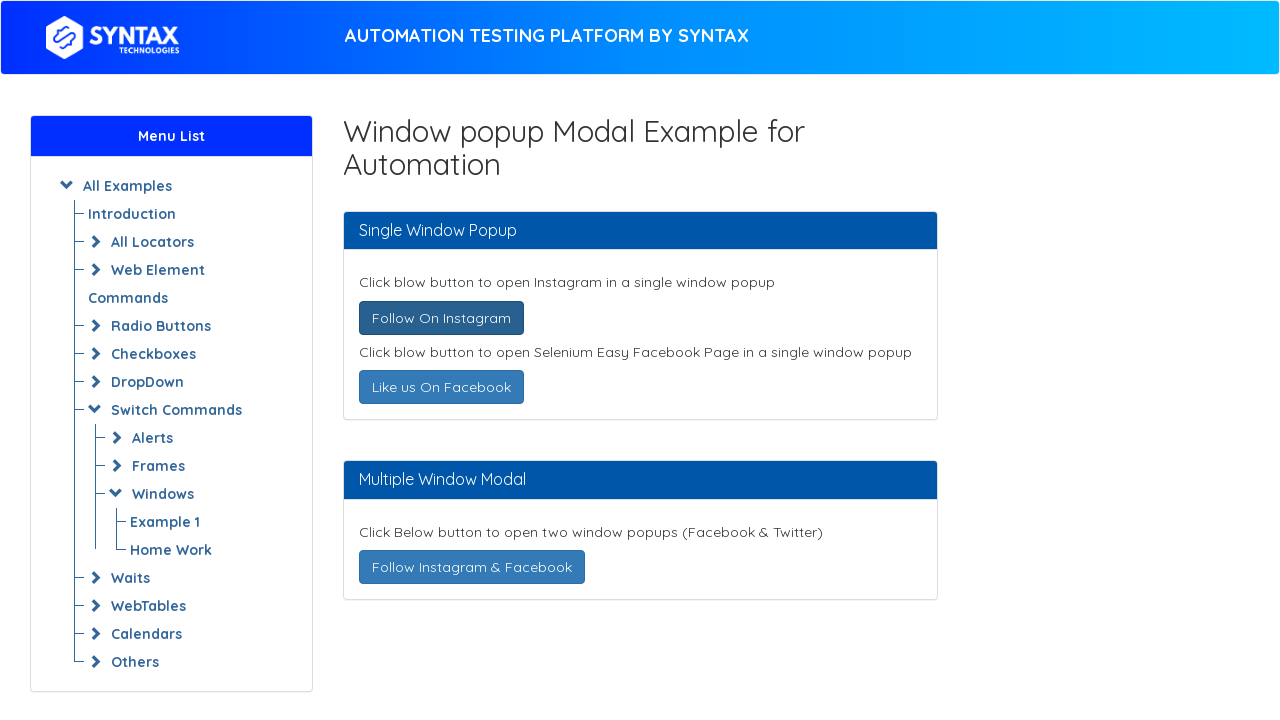